Tests various login error messages for different invalid input combinations

Starting URL: https://www.saucedemo.com/

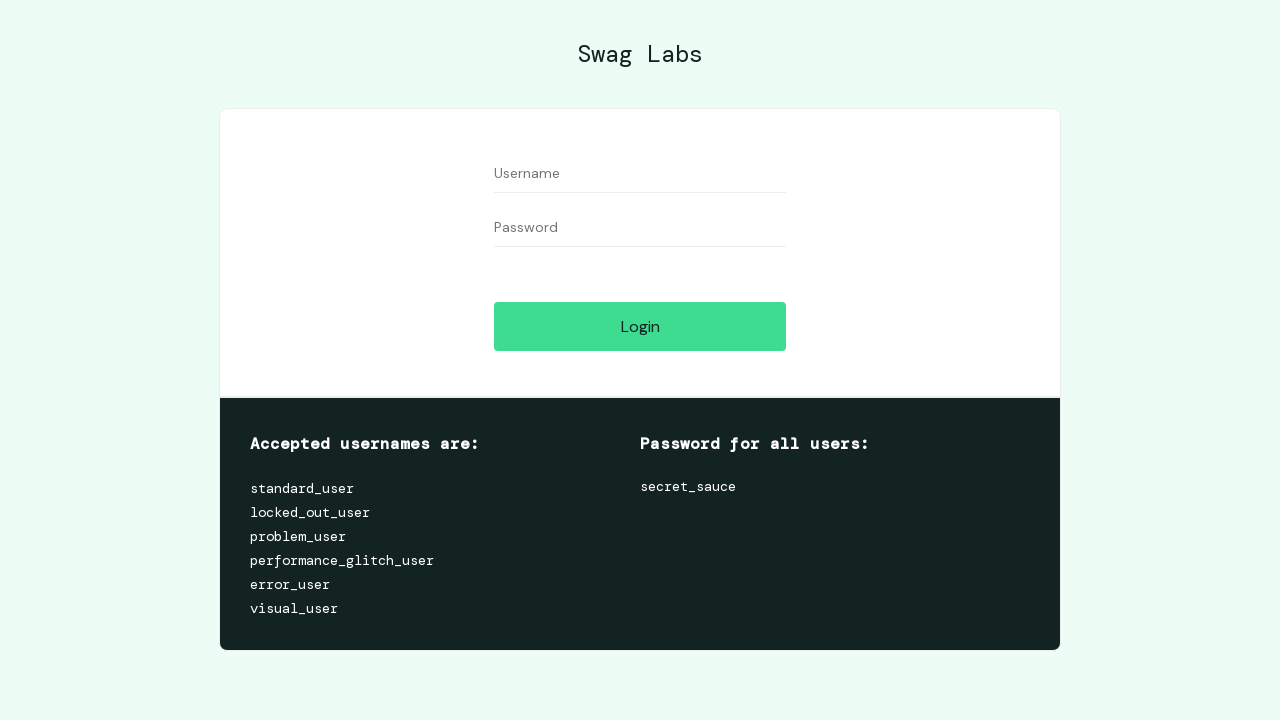

Filled username field with empty string on #user-name
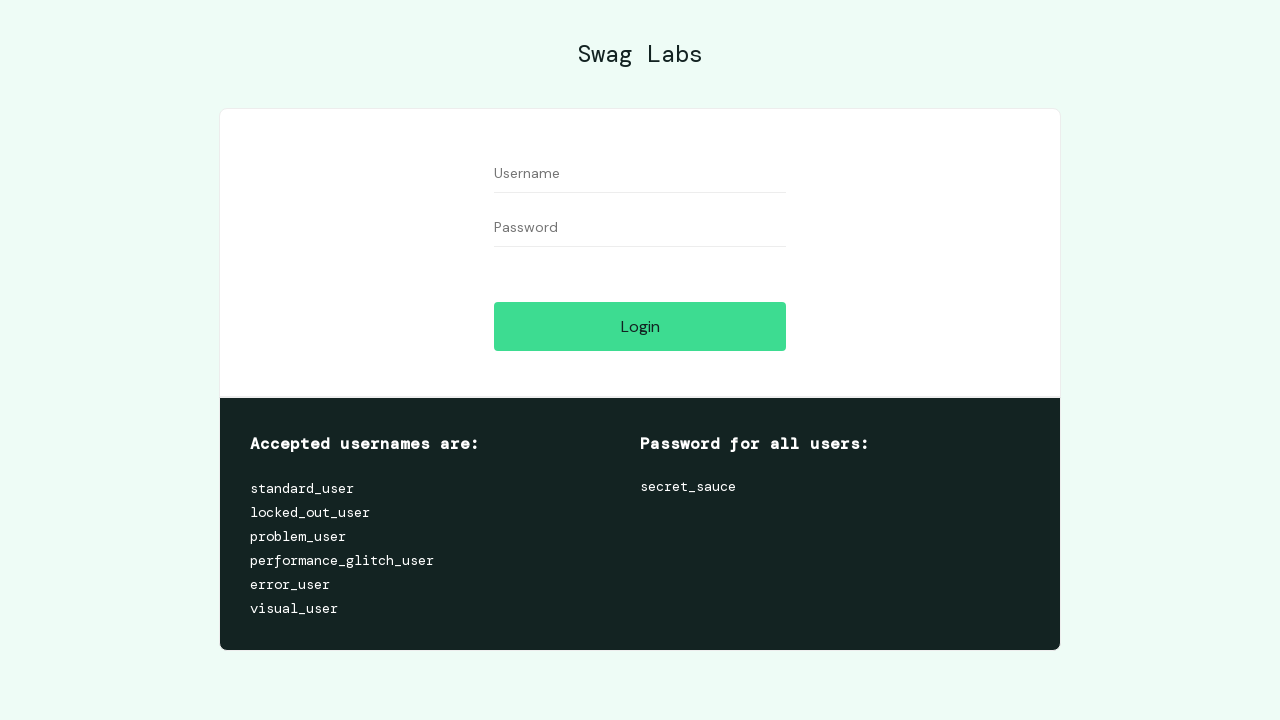

Filled password field with 'secret_sauce' on #password
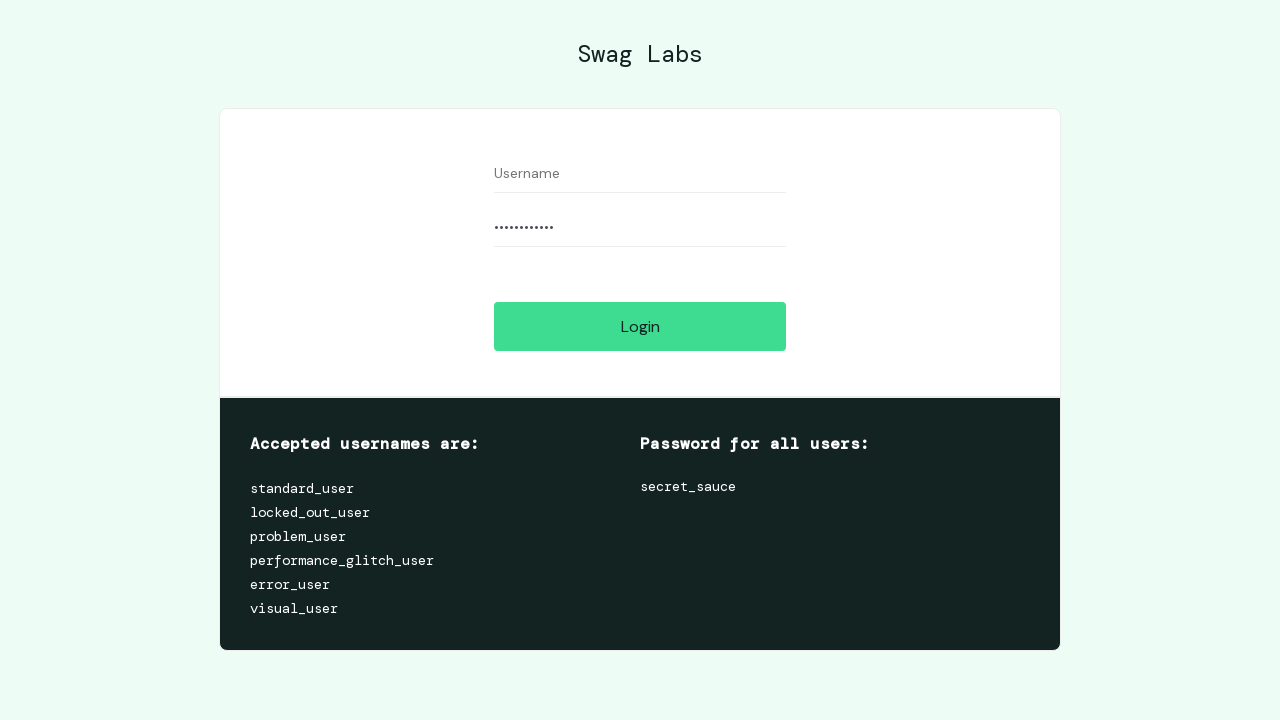

Clicked login button at (640, 326) on input.btn_action
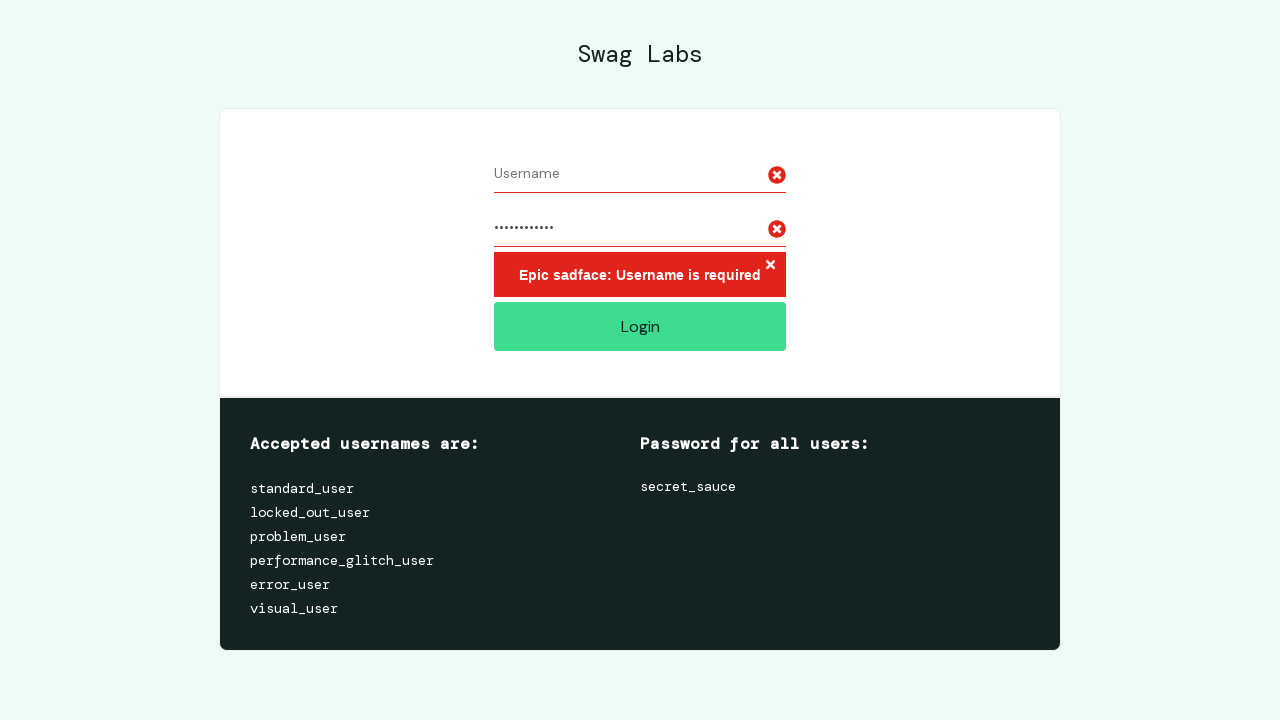

Located error message element
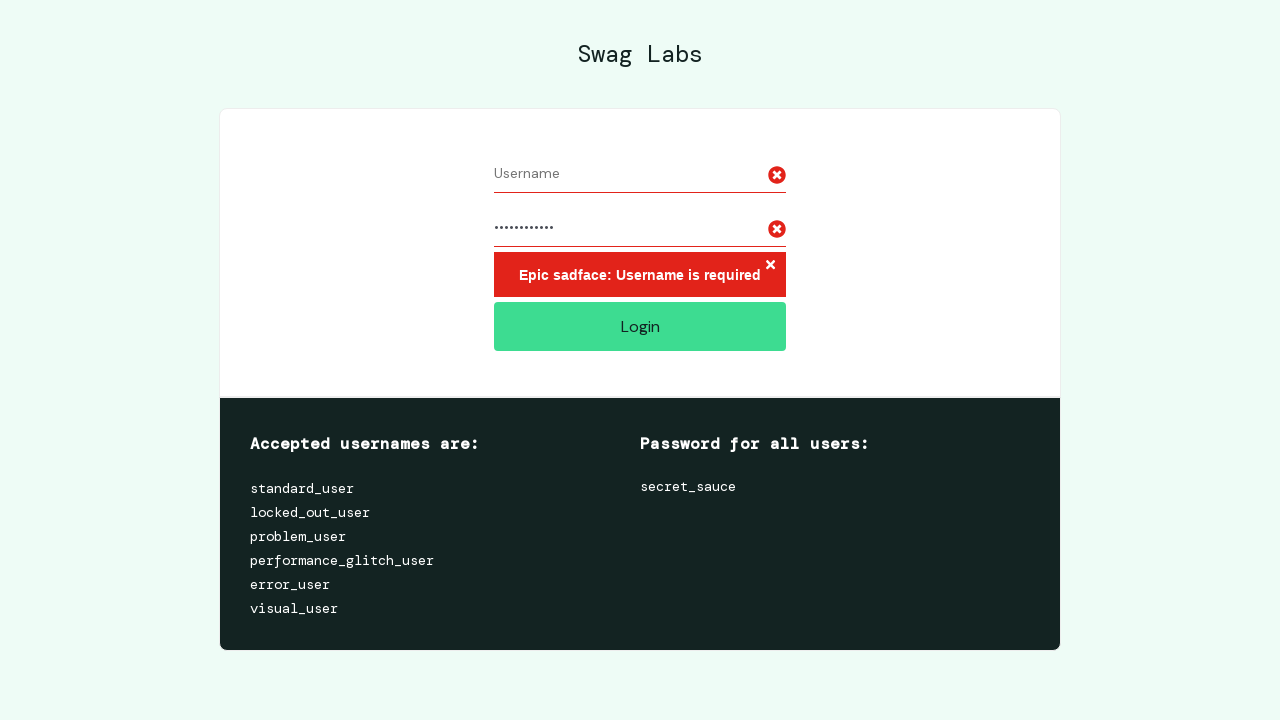

Verified error message: 'Username is required'
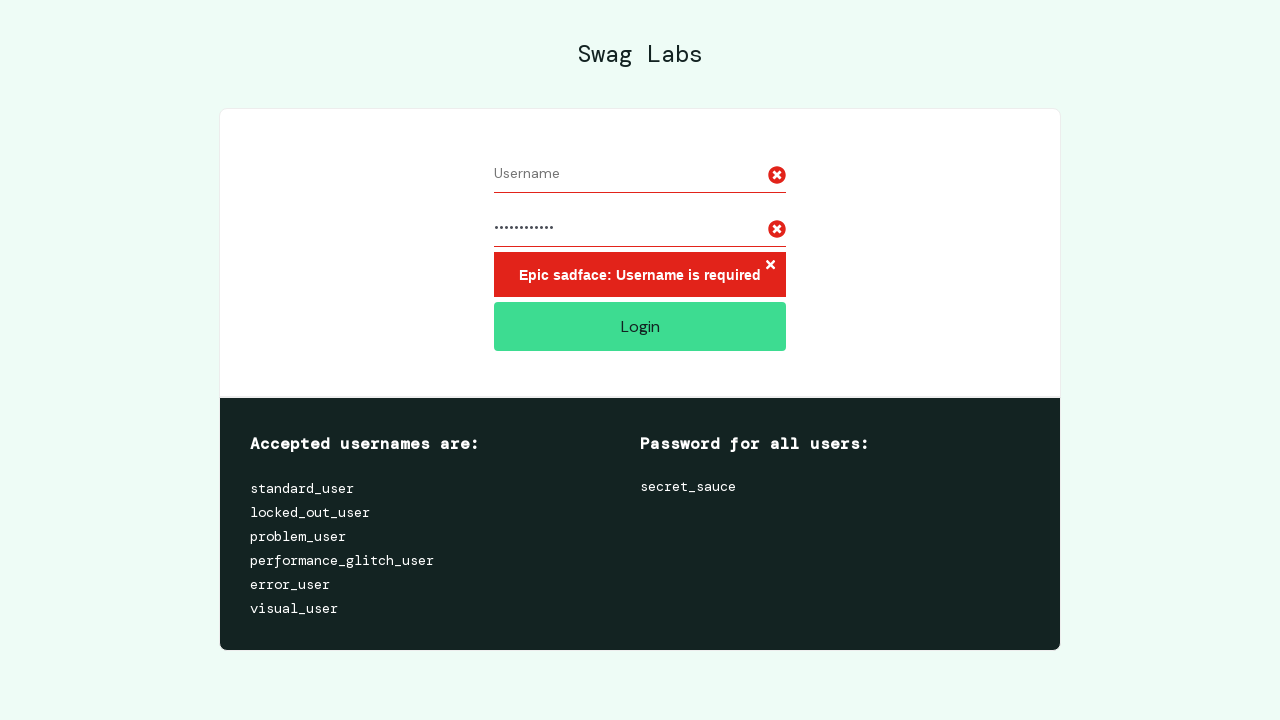

Reloaded page to clear fields for next test
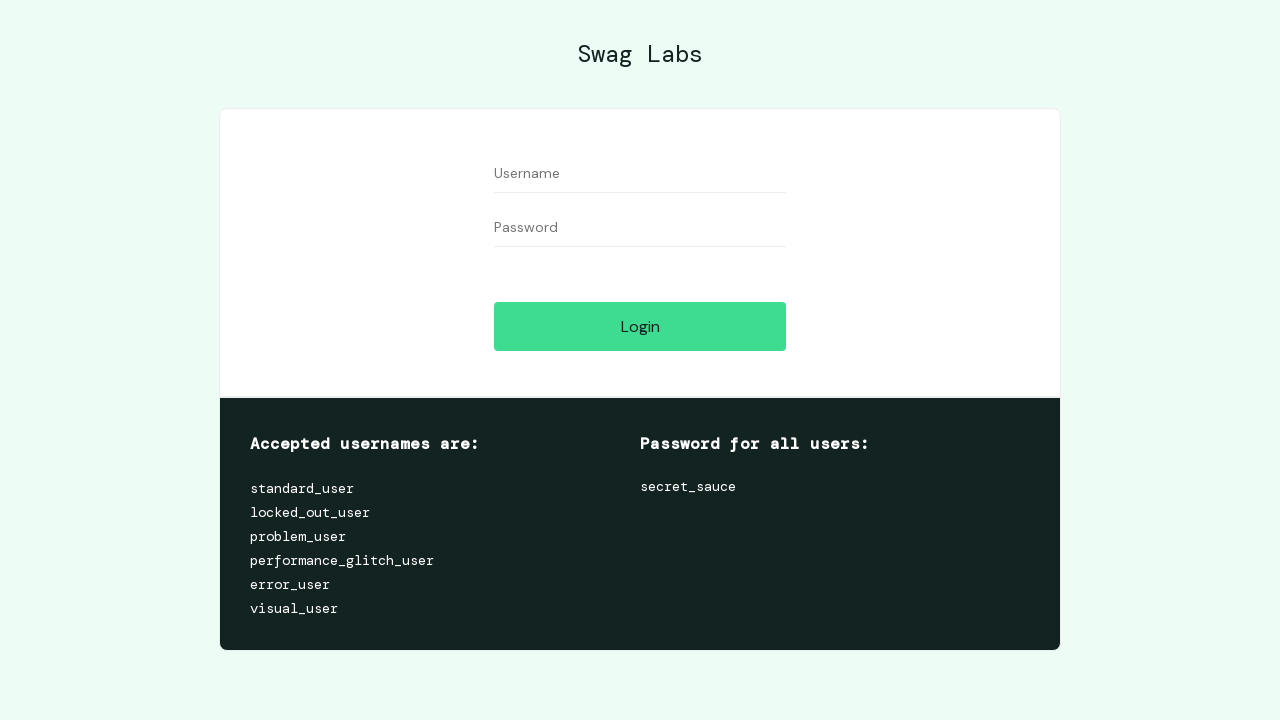

Filled username field with 'standard_user' on #user-name
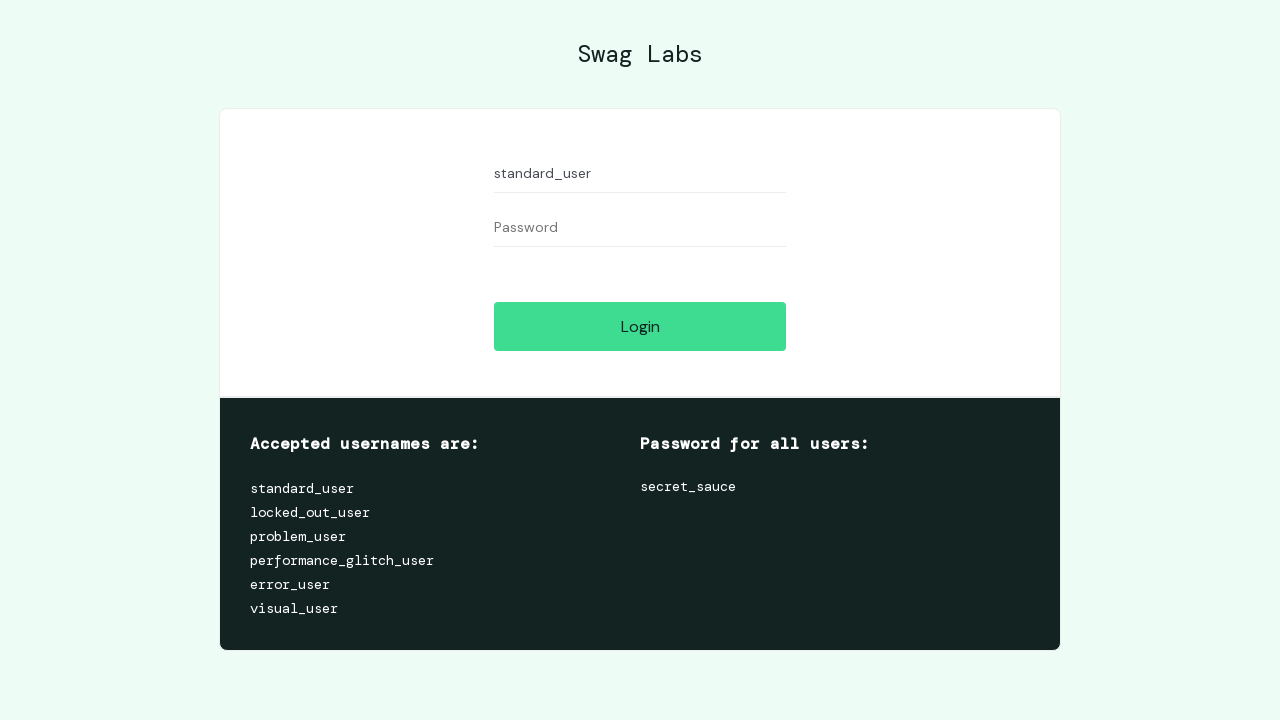

Filled password field with empty string on #password
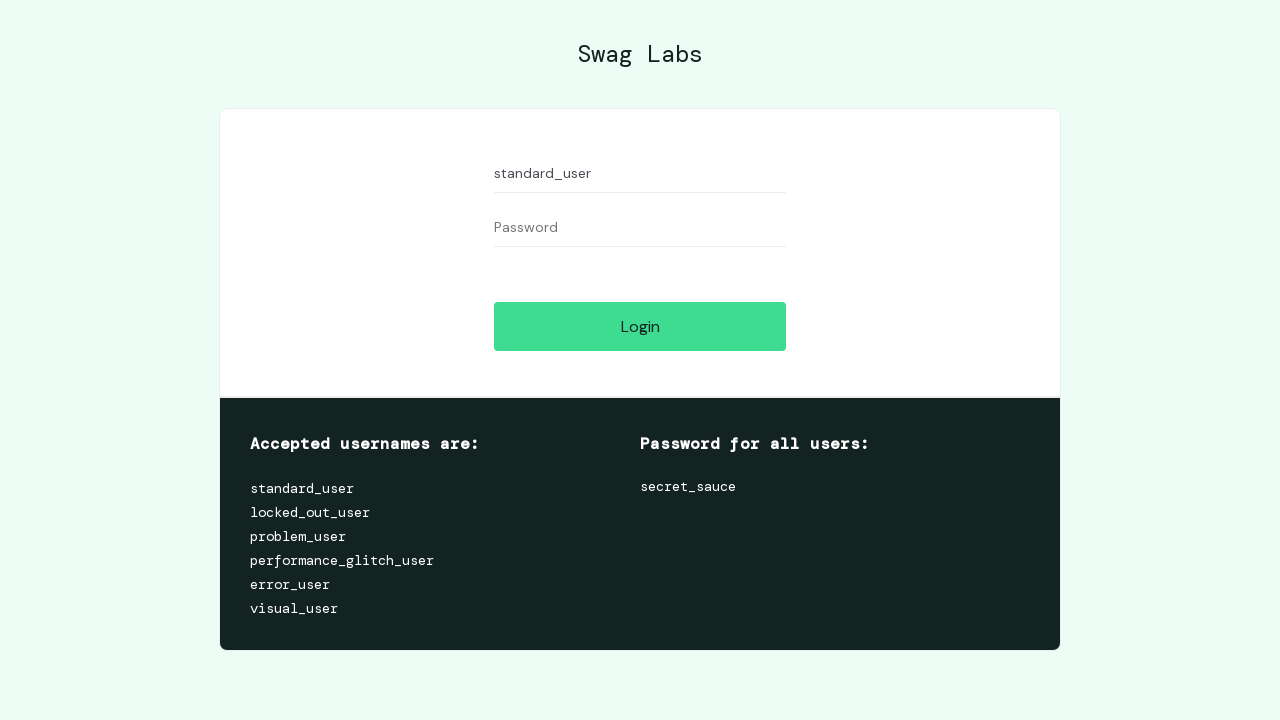

Clicked login button at (640, 326) on input.btn_action
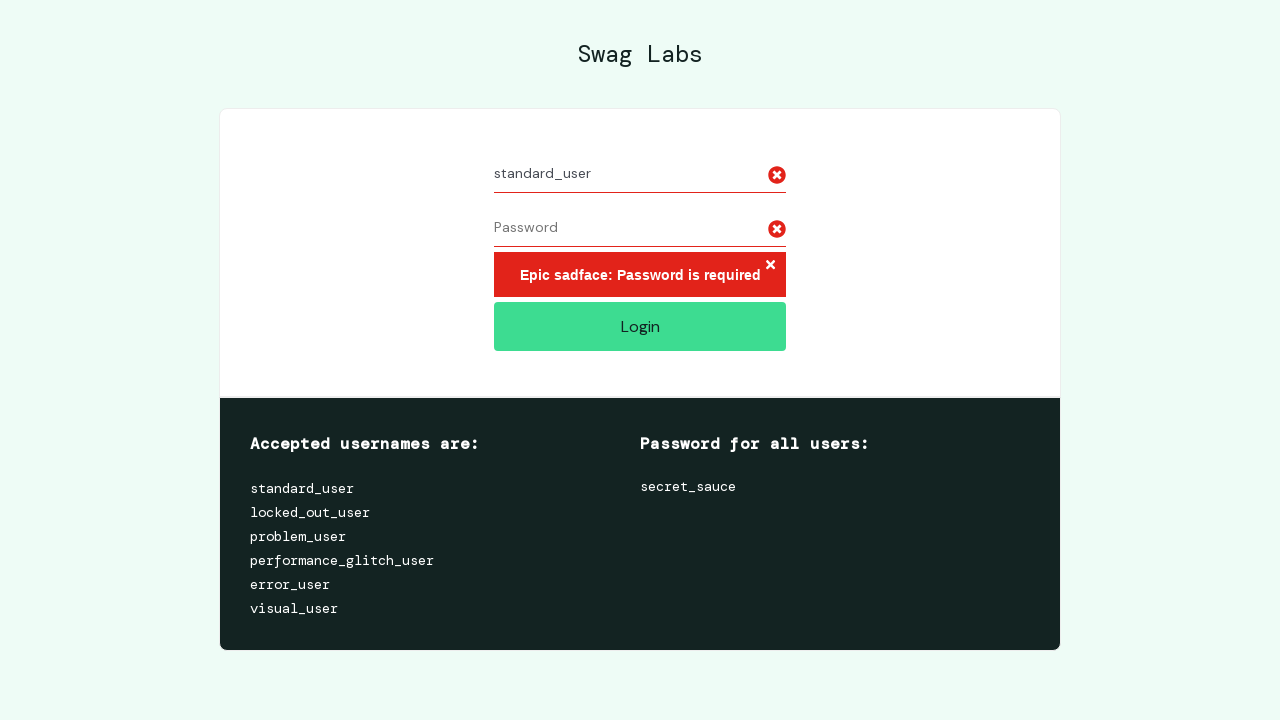

Located error message element
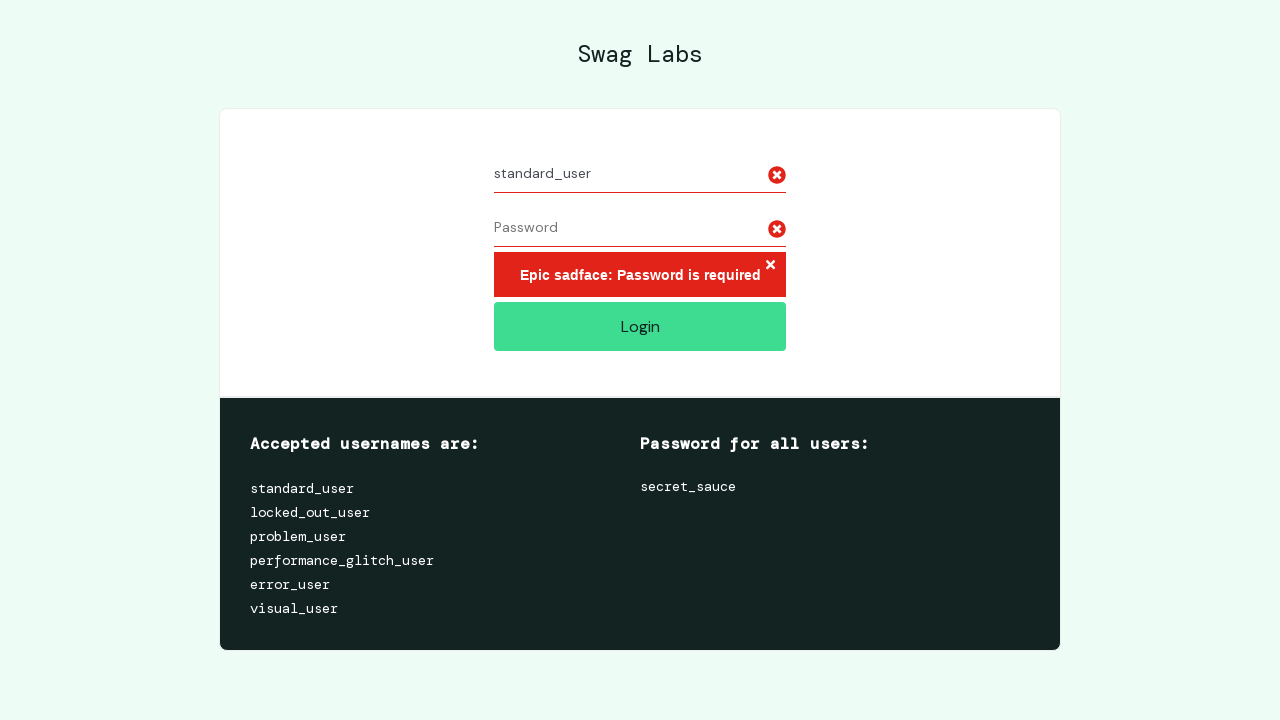

Verified error message: 'Password is required'
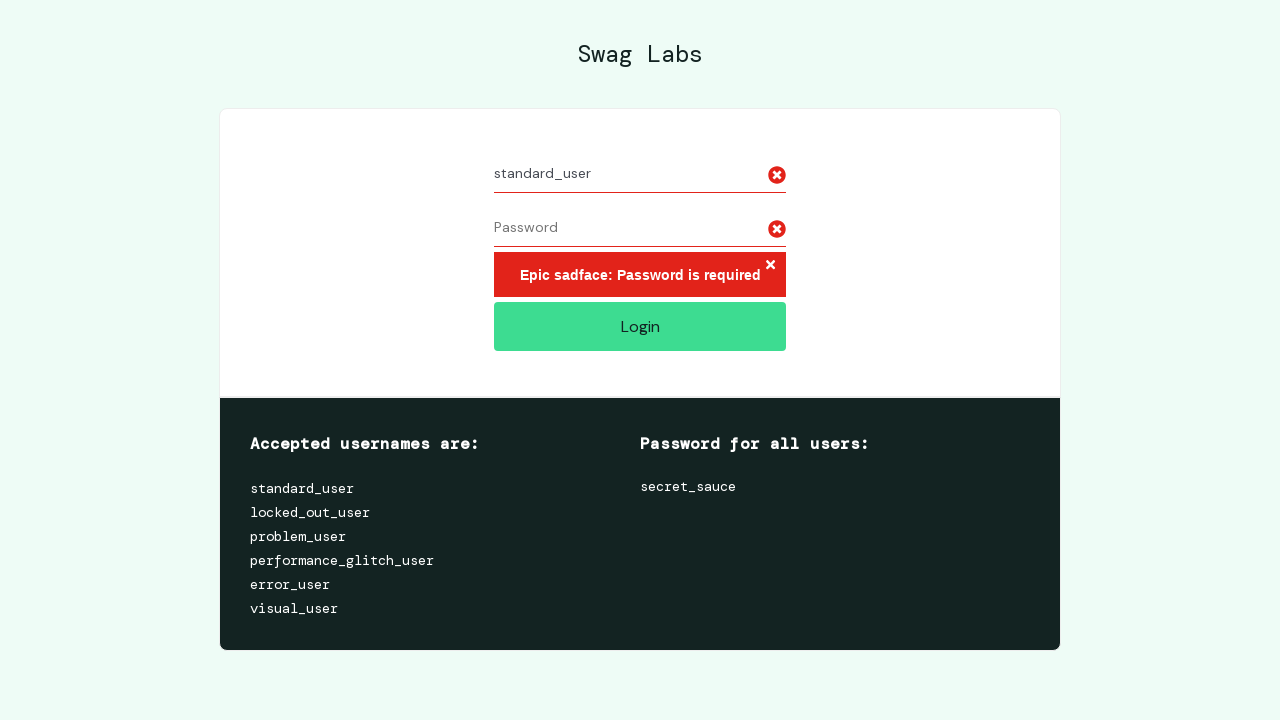

Reloaded page to clear fields for next test
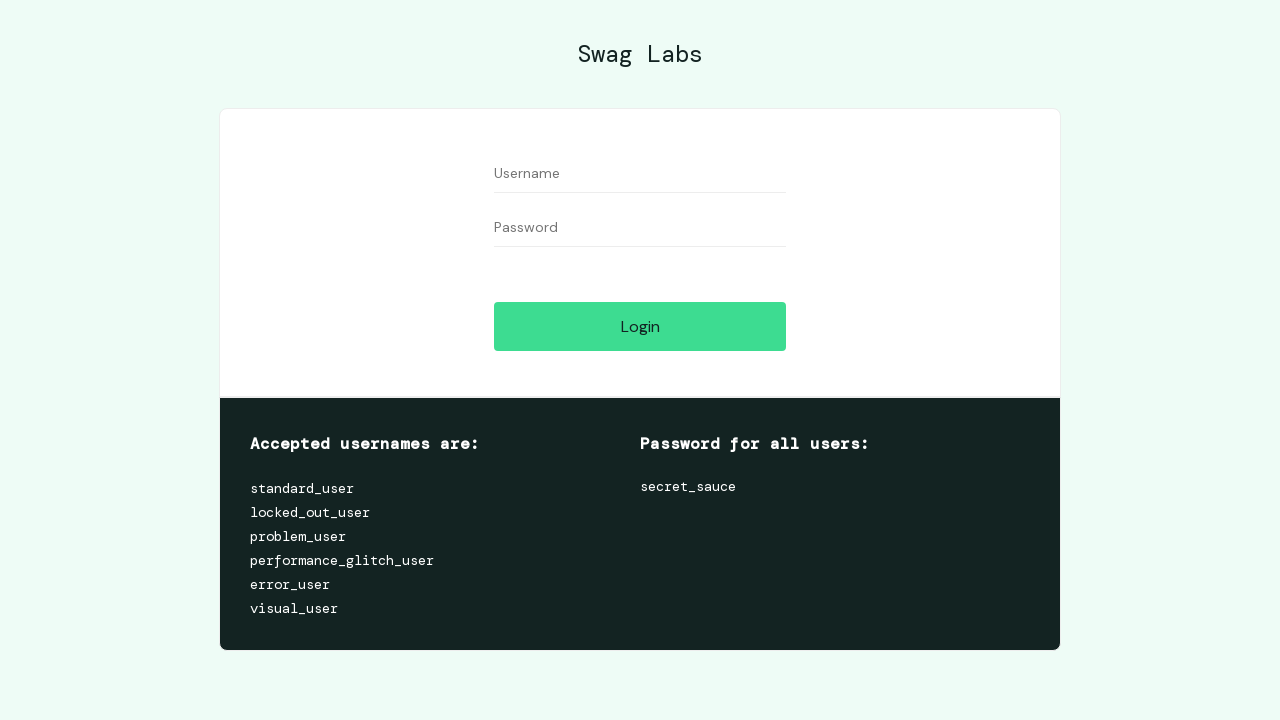

Filled username field with 'locked_out_user' on #user-name
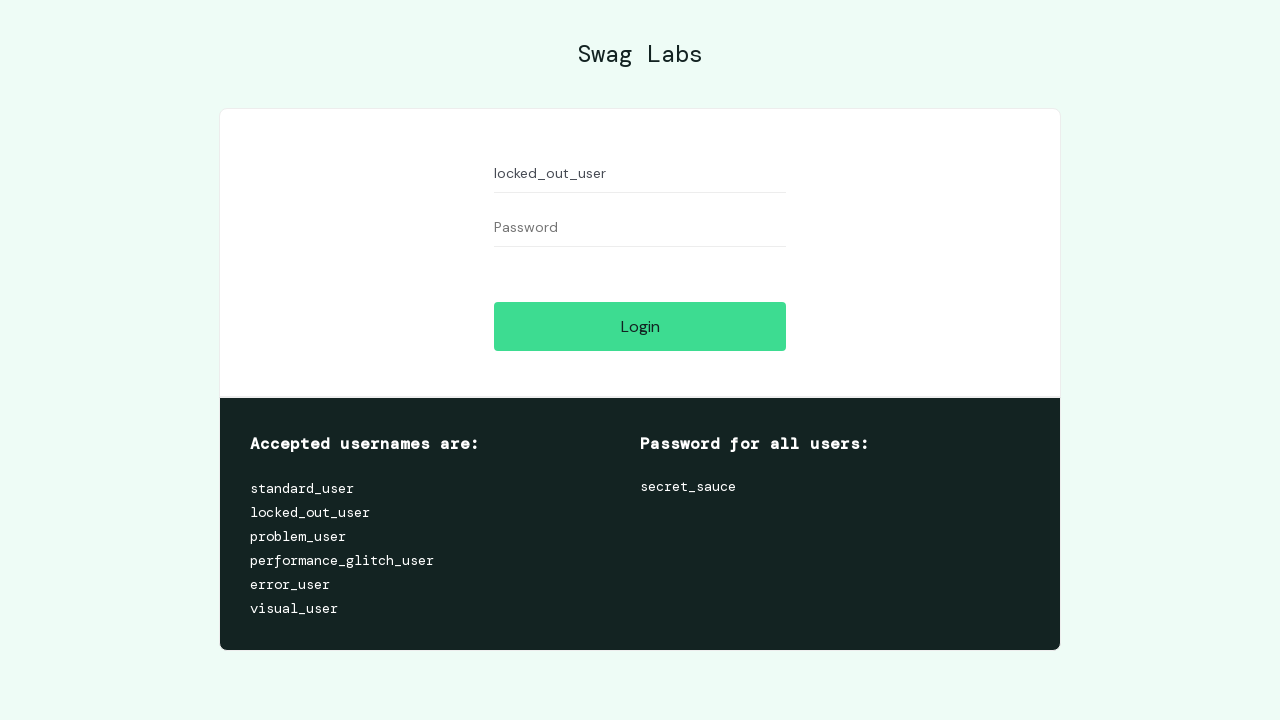

Filled password field with 'secret_sauce' on #password
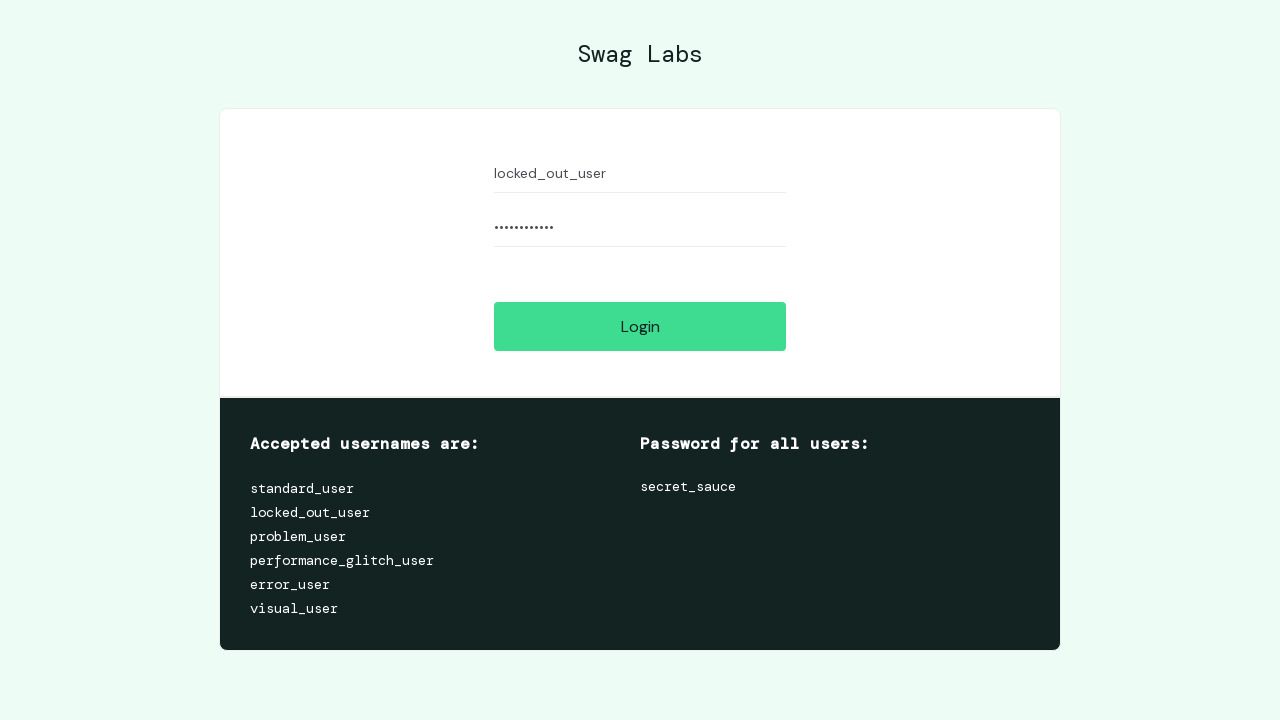

Clicked login button at (640, 326) on input.btn_action
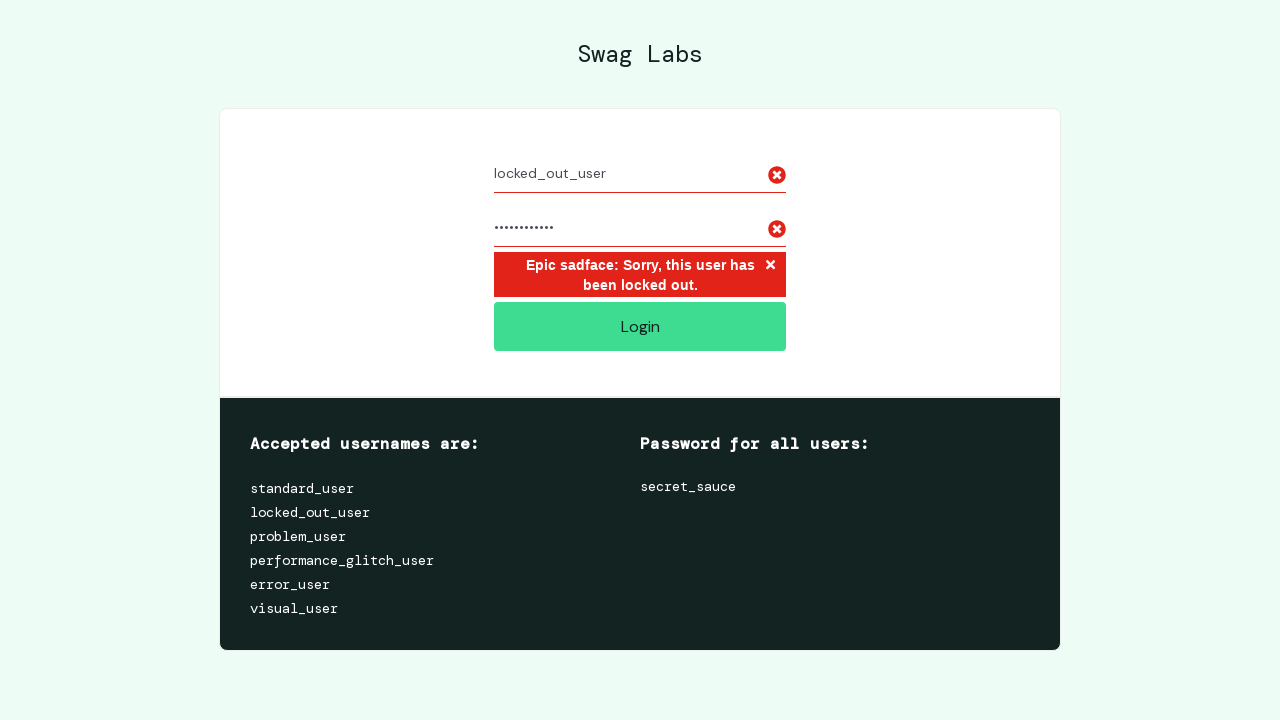

Located error message element
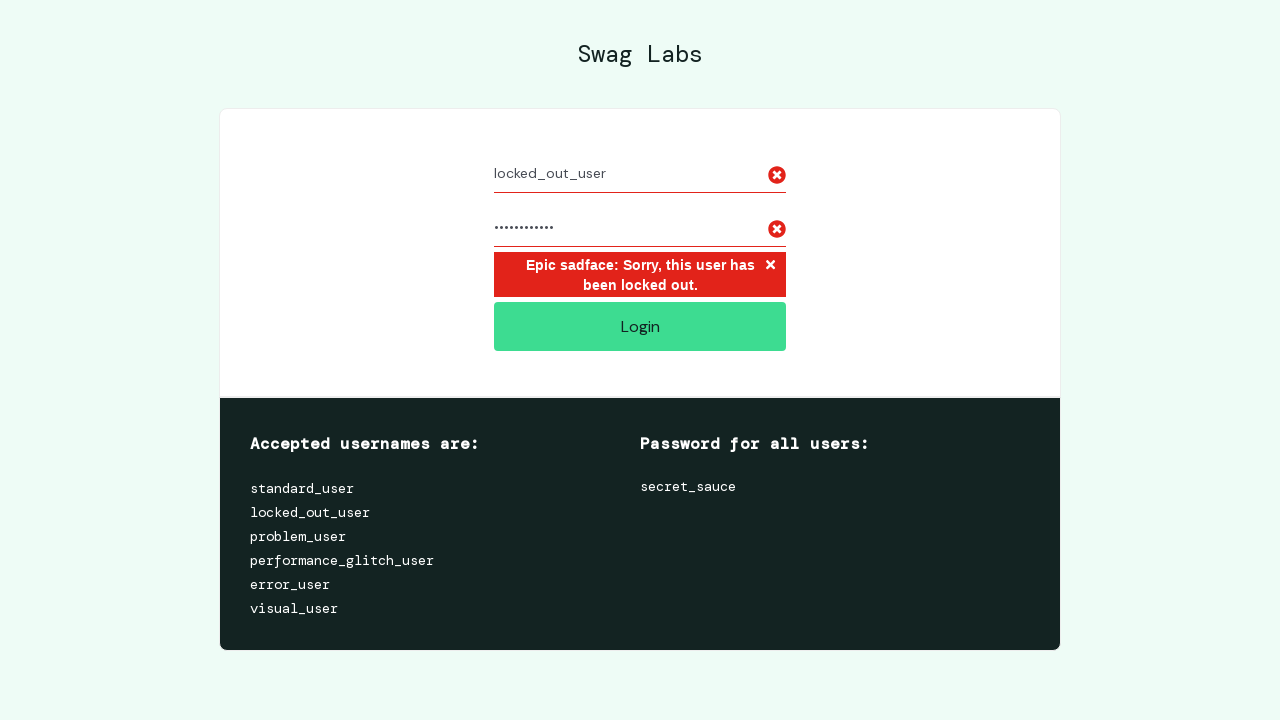

Verified error message: 'User has been locked out'
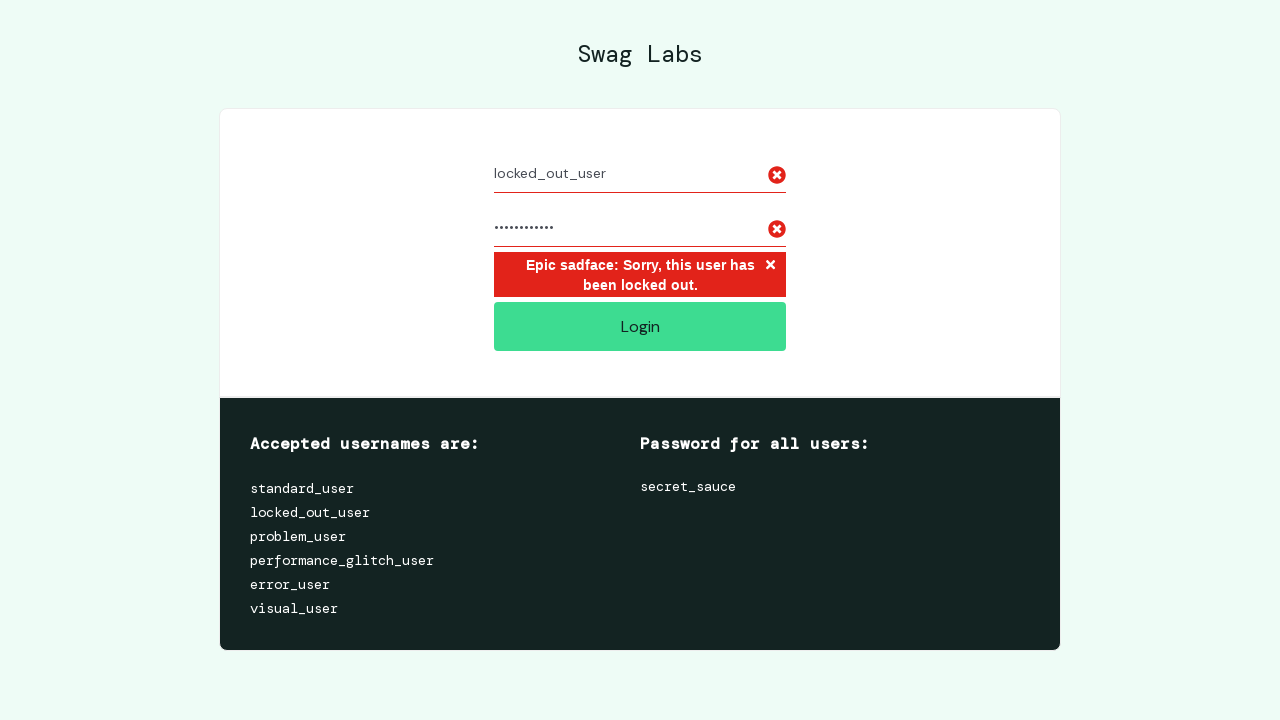

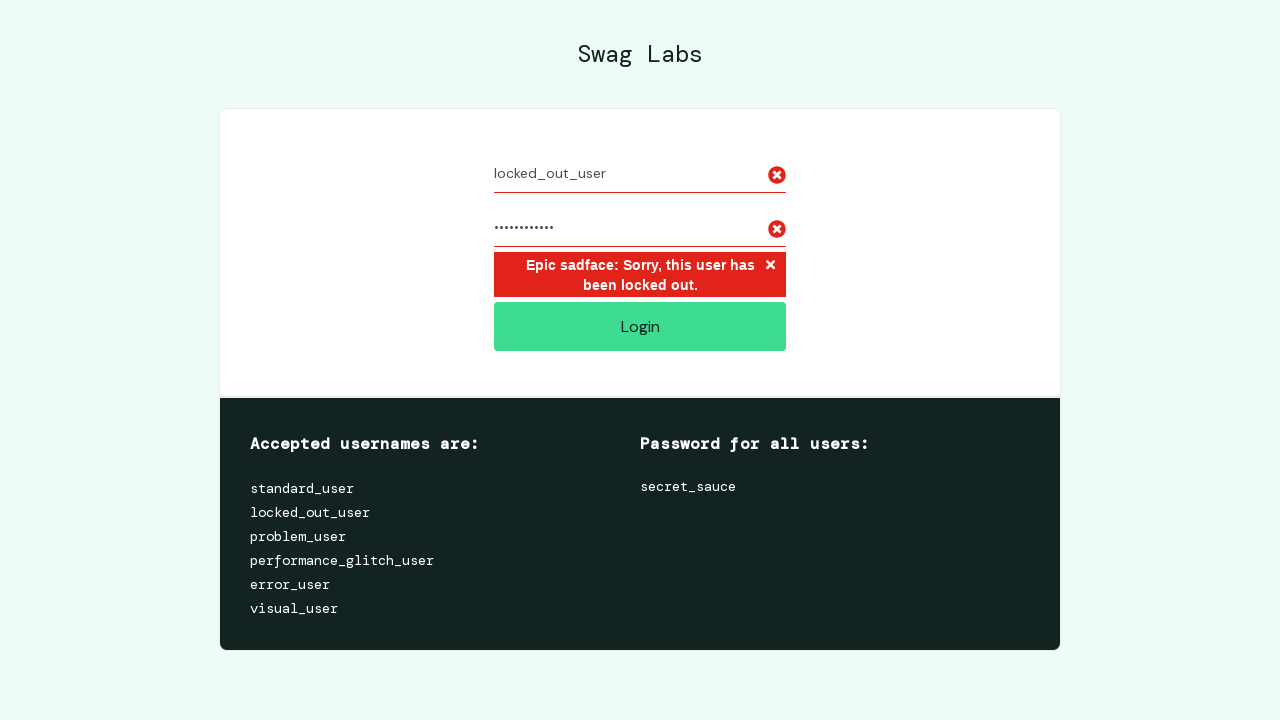